Tests JavaScript prompt dialog by accepting it with input text and verifying the entered value is displayed

Starting URL: https://the-internet.herokuapp.com/javascript_alerts

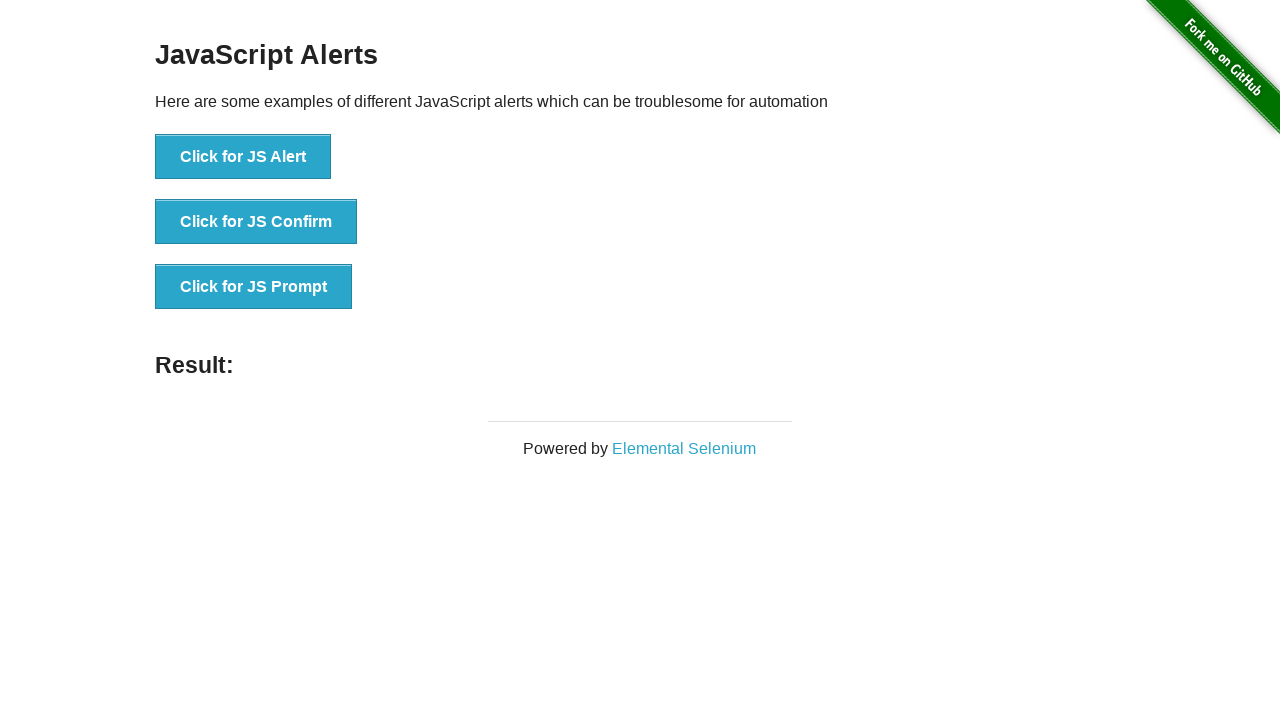

Set up dialog handler to accept prompt with 'Hello World'
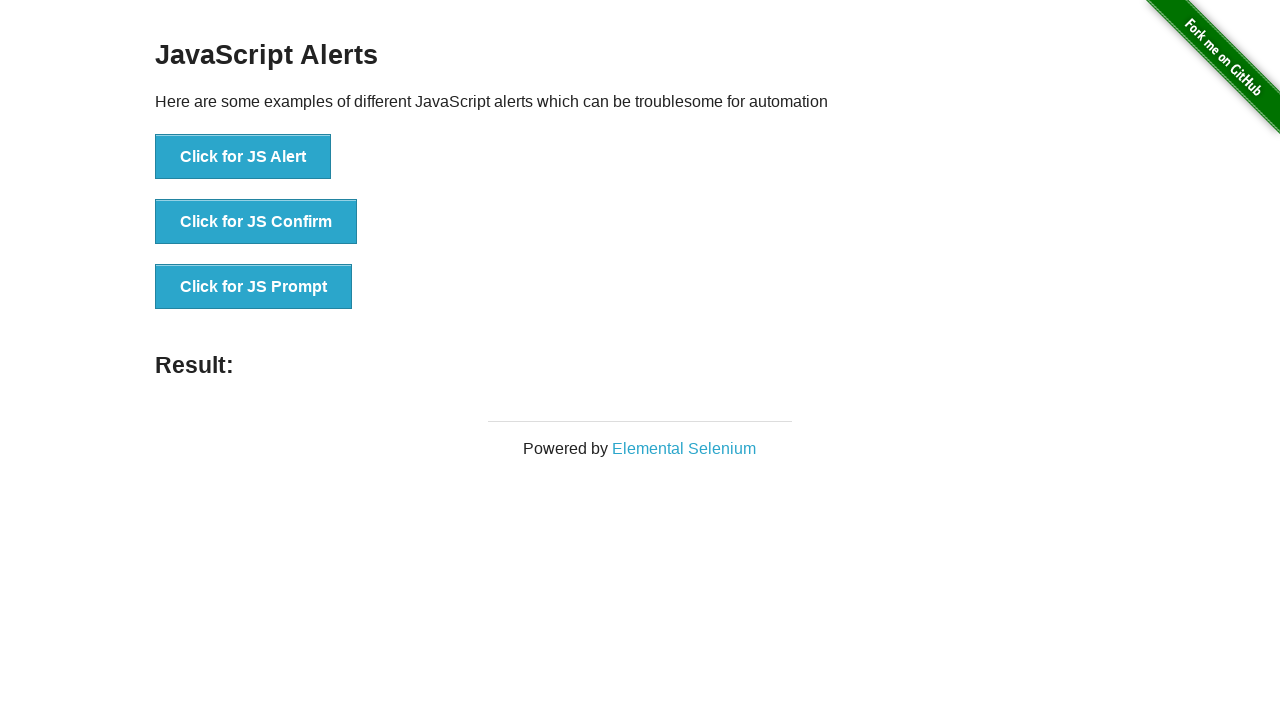

Clicked 'Click for JS Prompt' button to trigger JavaScript prompt dialog at (254, 287) on internal:role=button[name="Click for JS Prompt"i]
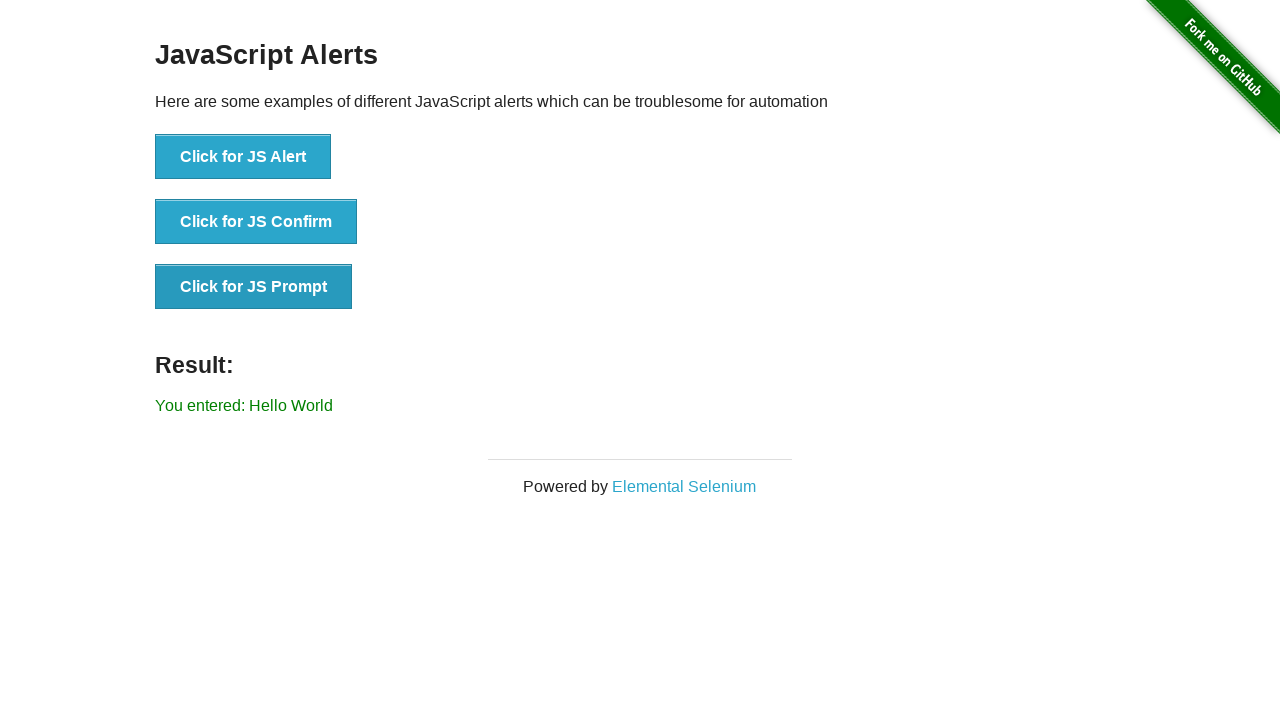

Result message element loaded on page
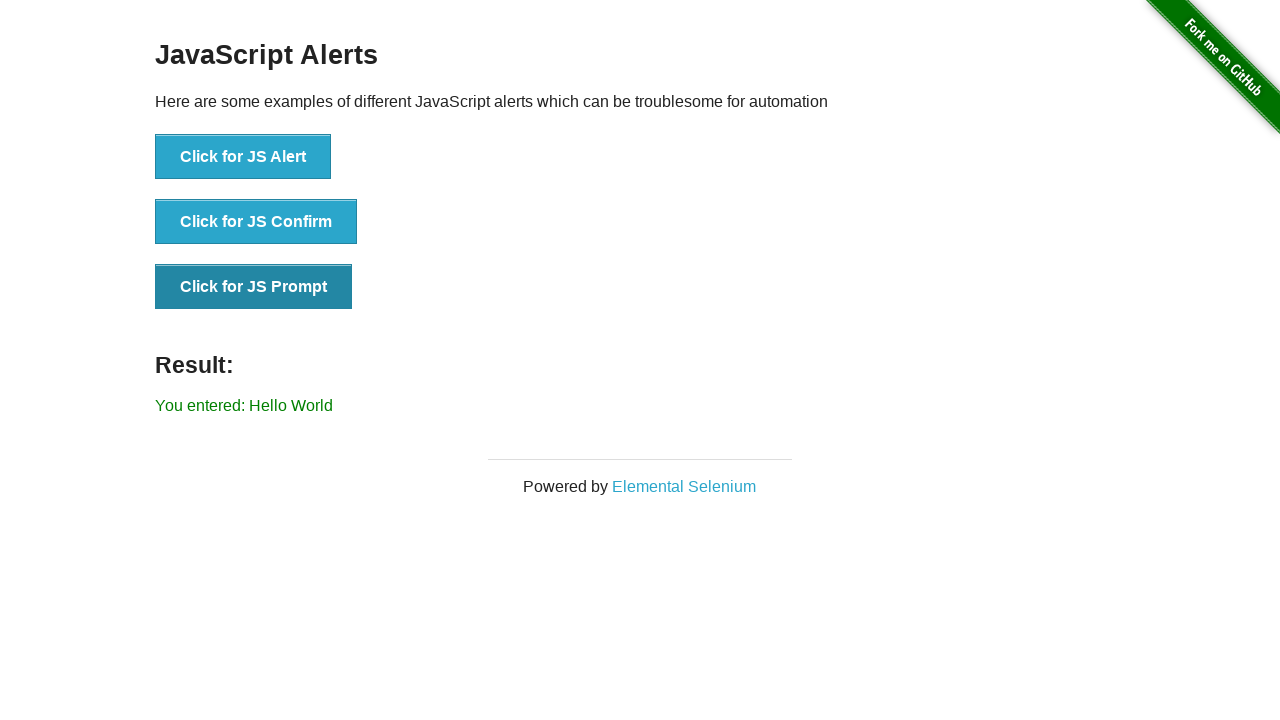

Verified result message shows 'You entered: Hello World'
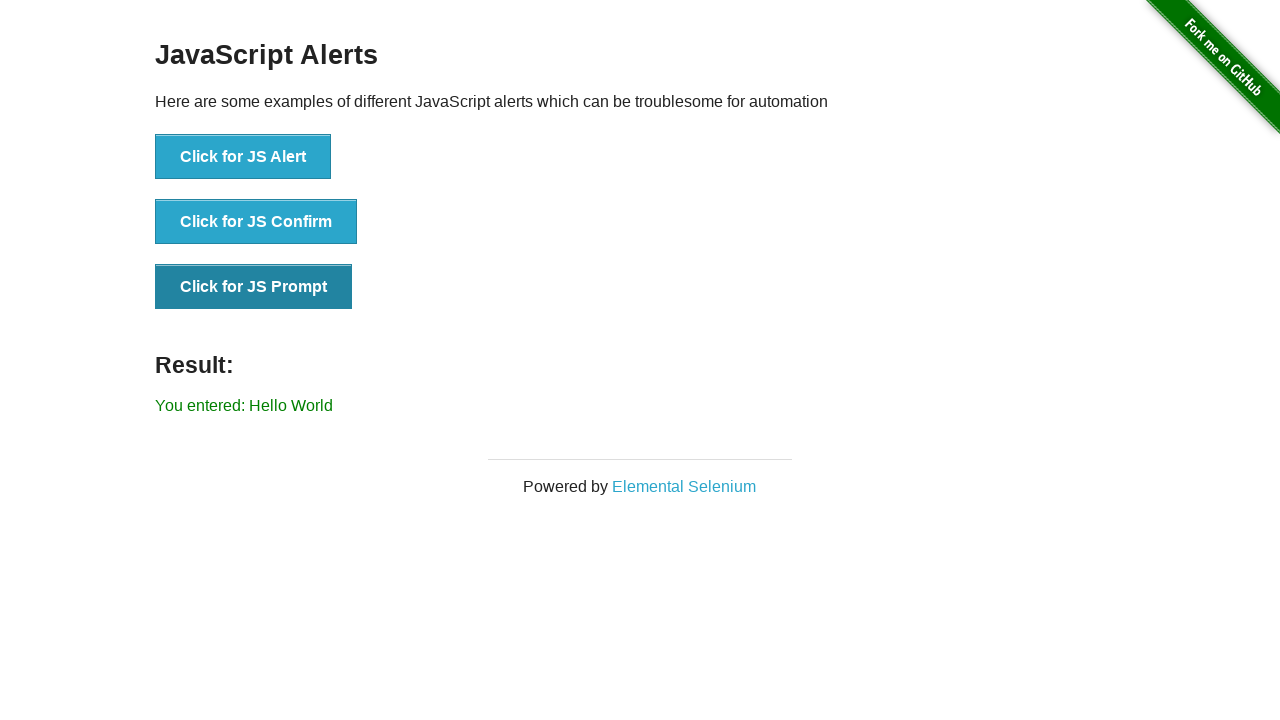

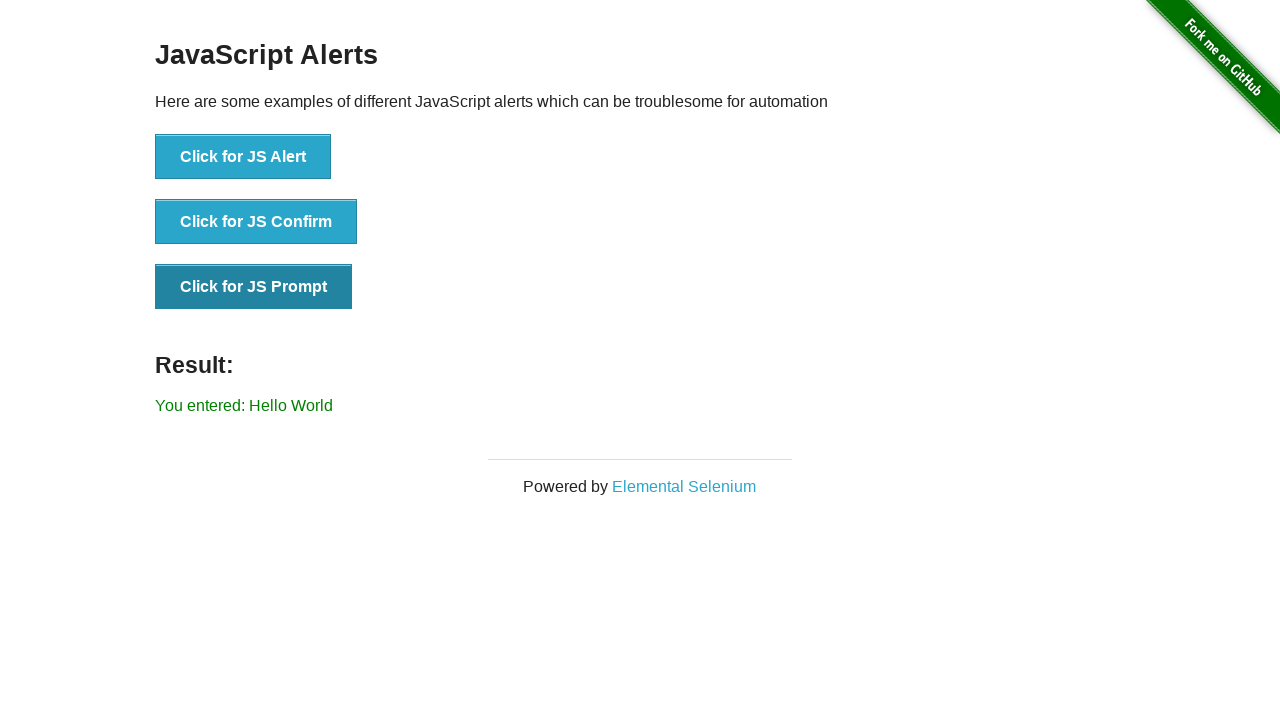